Tests double-click functionality on W3Schools demo page by entering text in a field, double-clicking a button to copy the text, and verifying it appears in another field

Starting URL: https://www.w3schools.com/tags/tryit.asp?filename=tryhtml5_ev_ondblclick3

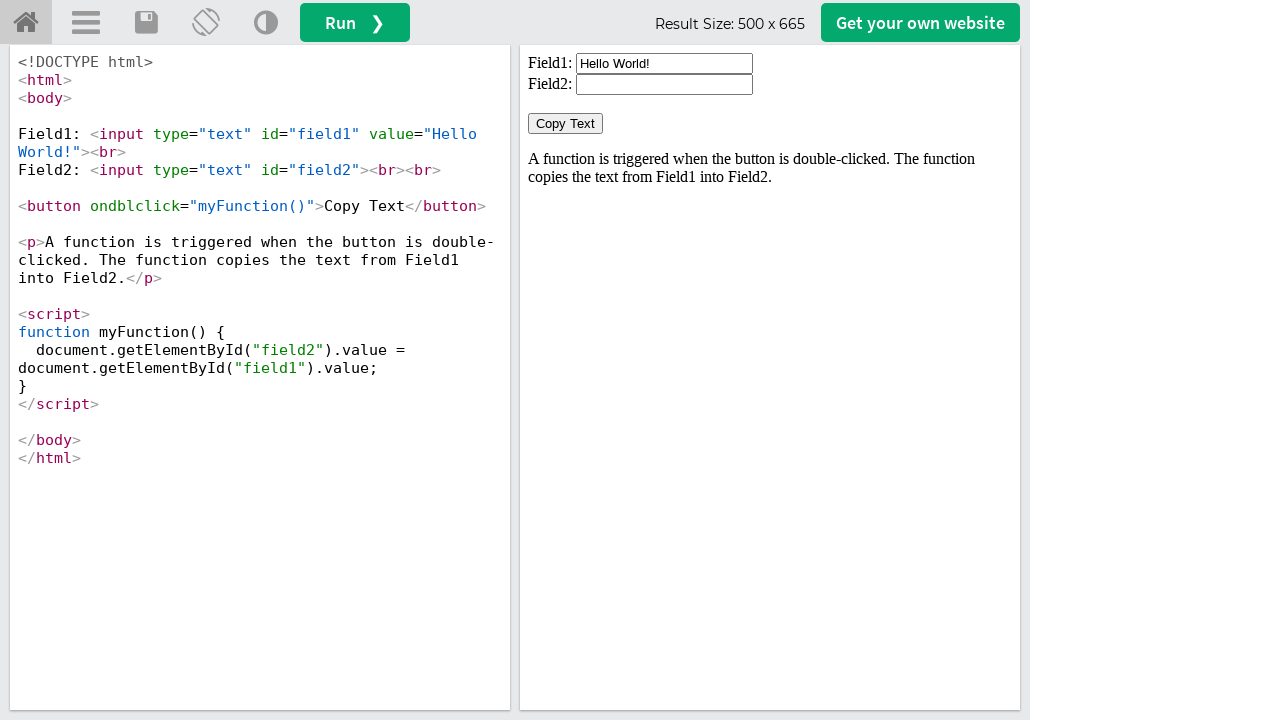

Located iframe containing the demo
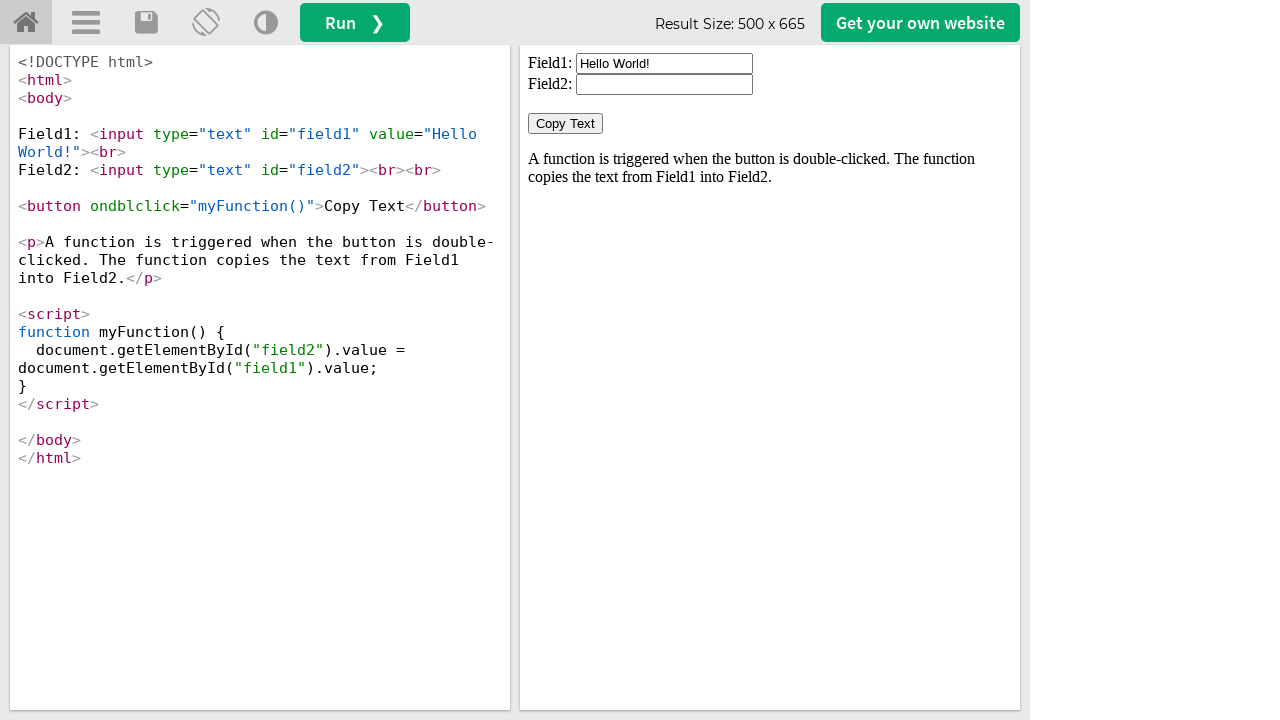

Cleared the first input field on iframe[id='iframeResult'] >> internal:control=enter-frame >> xpath=//input[@id='
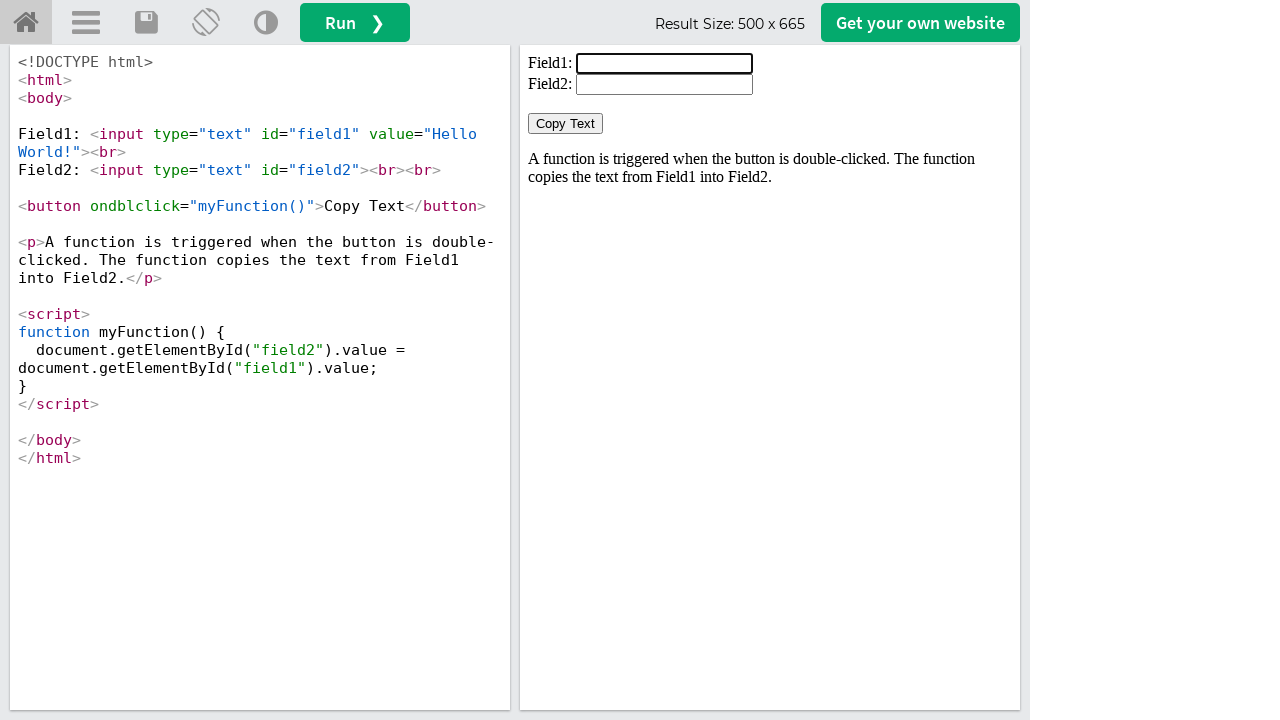

Filled the first input field with 'Welcome' on iframe[id='iframeResult'] >> internal:control=enter-frame >> xpath=//input[@id='
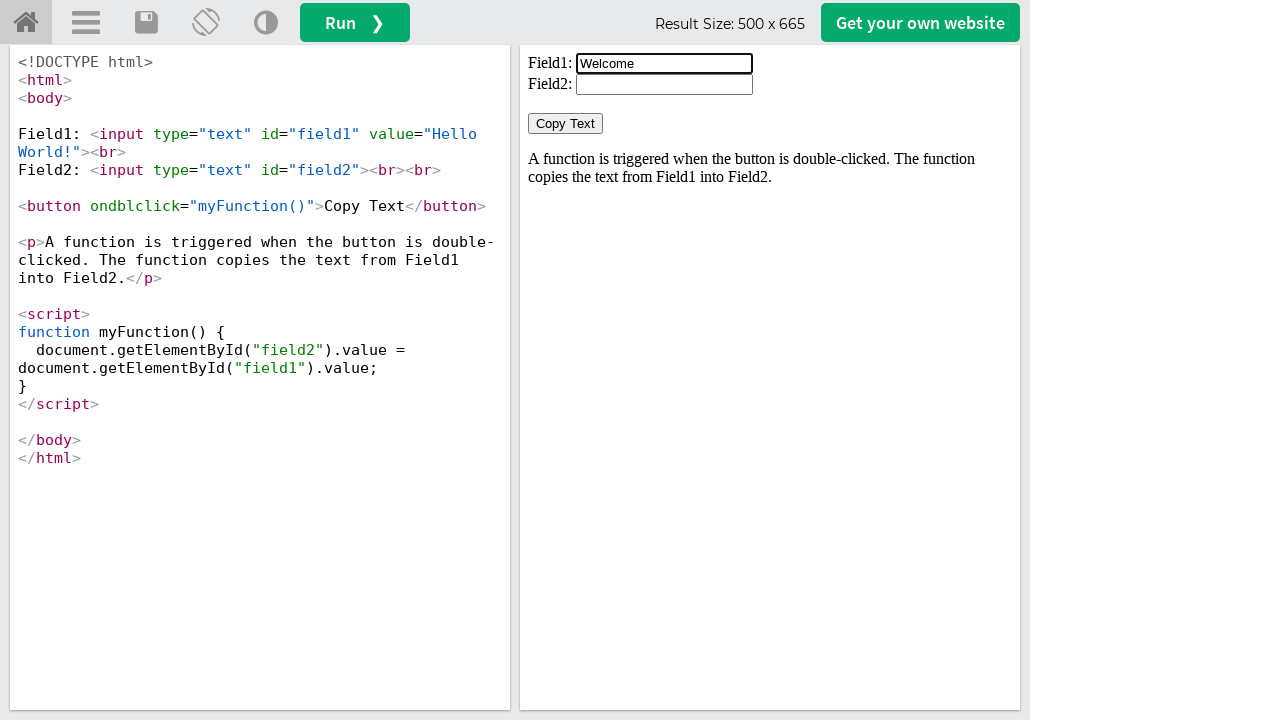

Double-clicked the Copy Text button at (566, 124) on iframe[id='iframeResult'] >> internal:control=enter-frame >> xpath=//button[norm
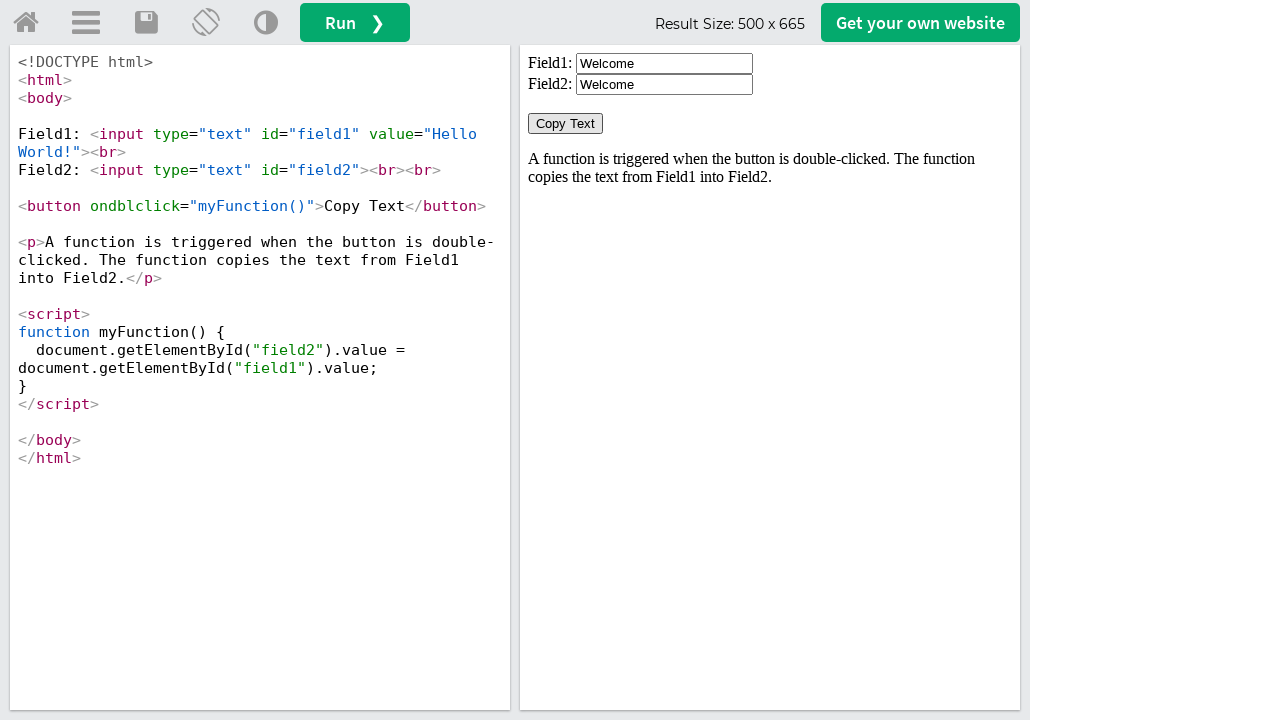

Verified text 'Welcome' was copied to the second field
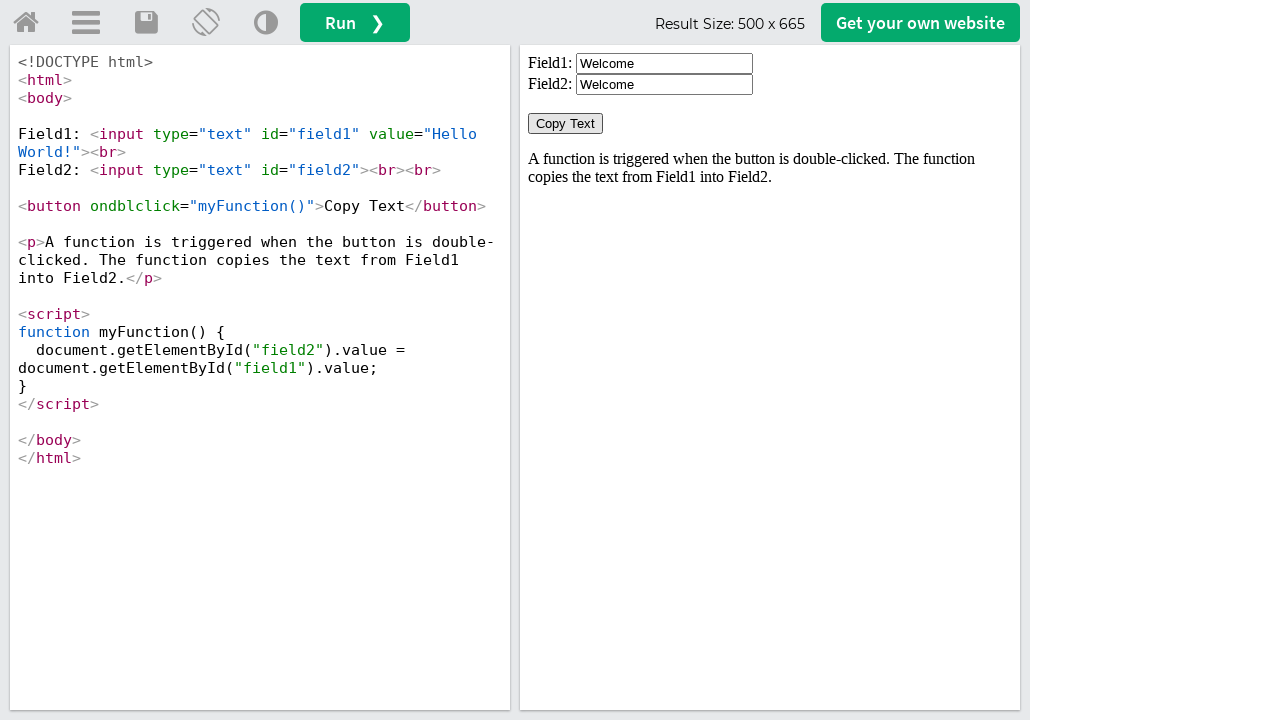

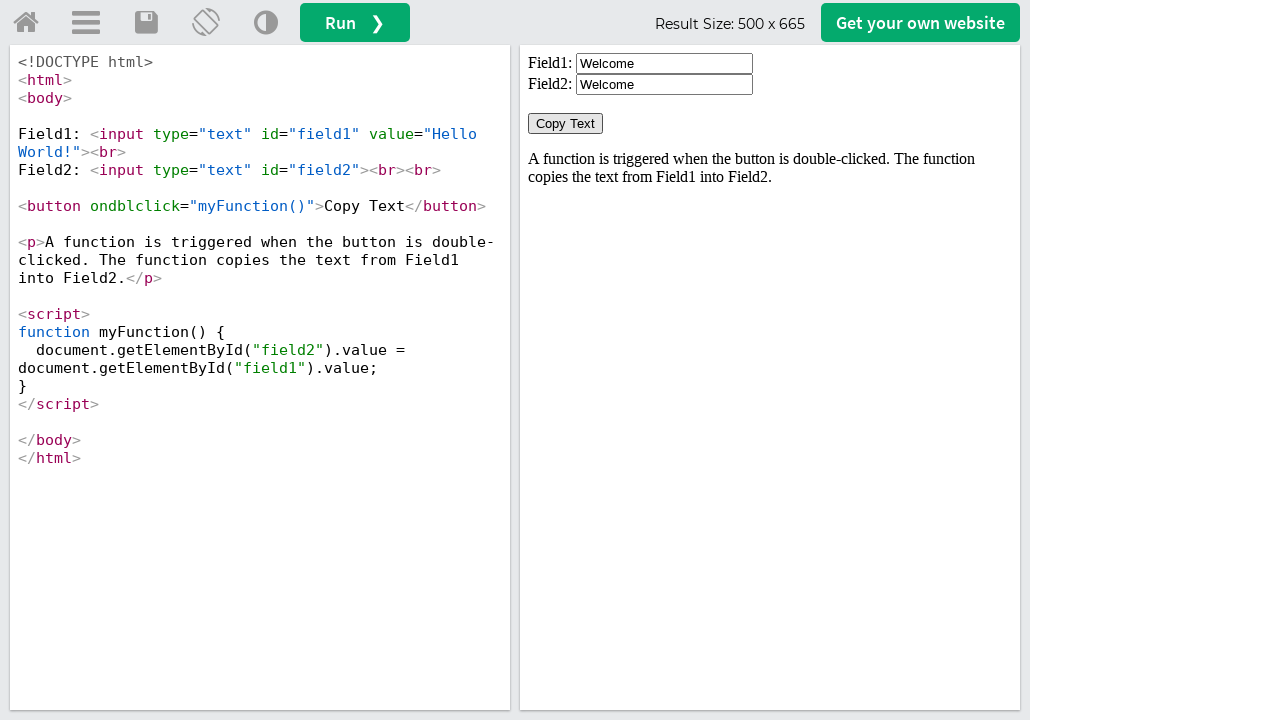